Searches for a swimmer by name on USA Swimming data hub, selects their profile, chooses a competition year, and verifies the results table is displayed

Starting URL: https://data.usaswimming.org/datahub/usas/individualsearch

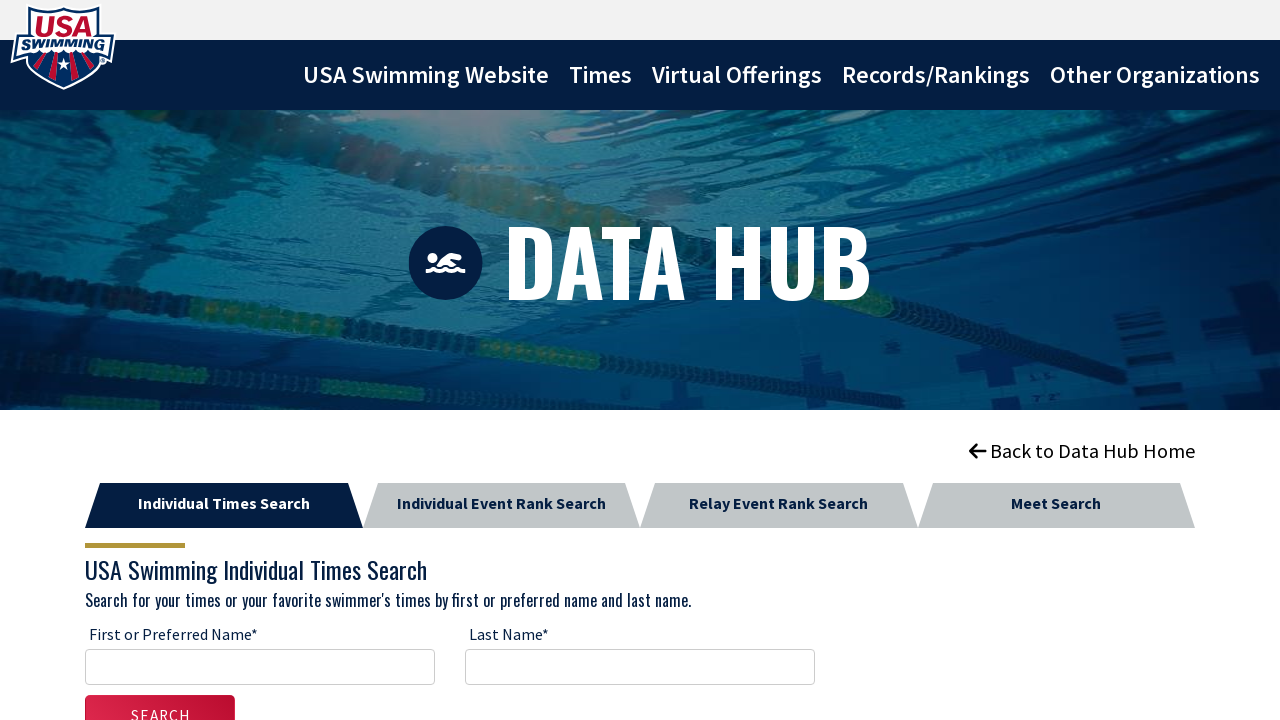

Waited for page to load
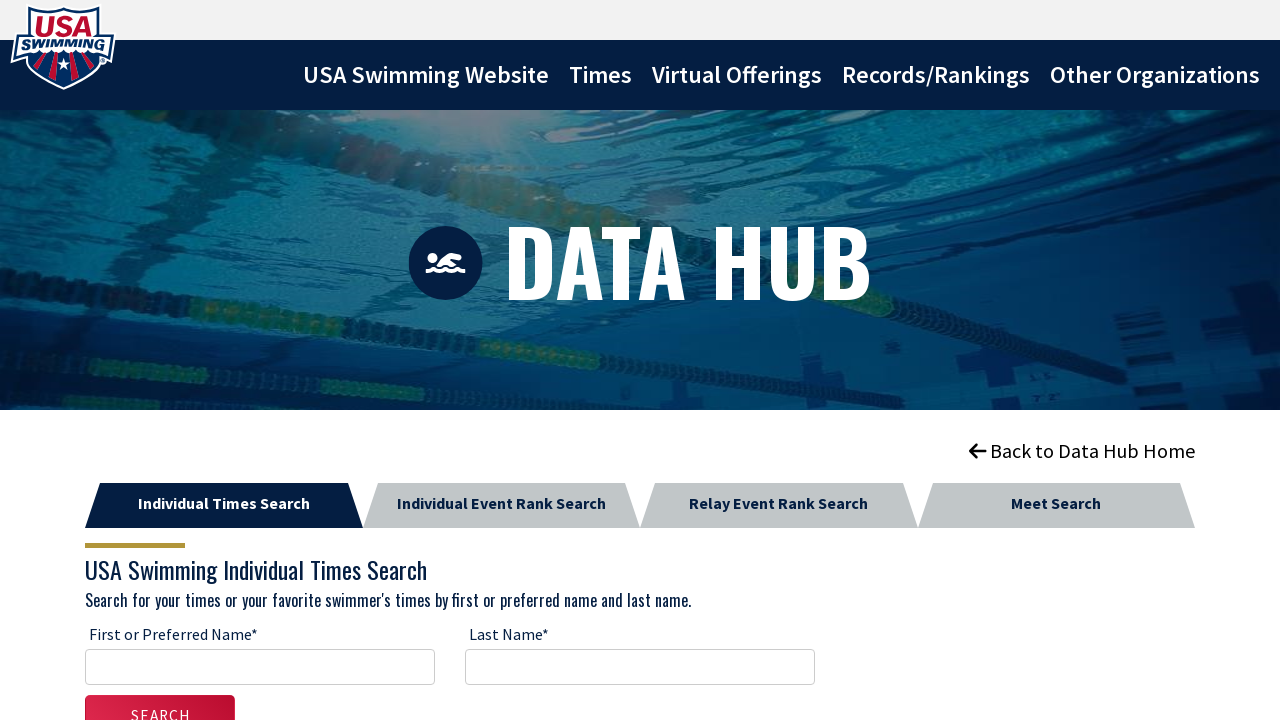

Filled in first name 'Michael' in search form on input[name='firstOrPreferredName']
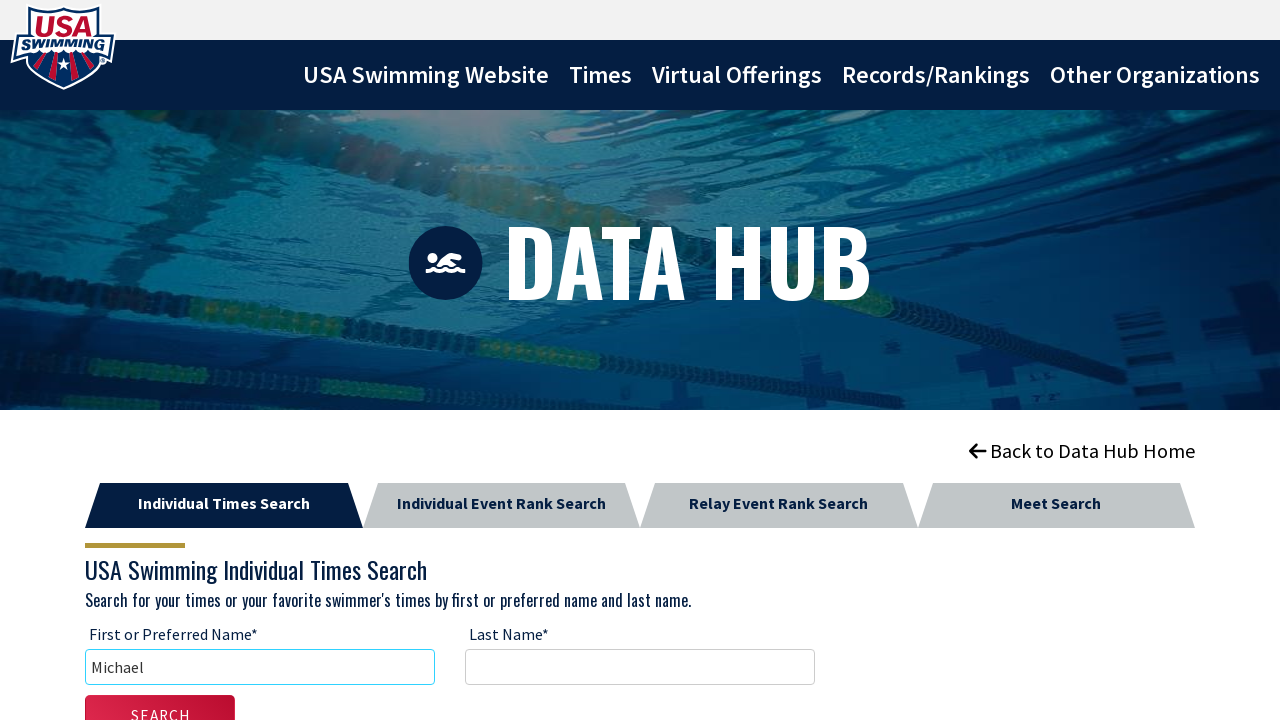

Filled in last name 'Johnson' in search form on input[name='lastName']
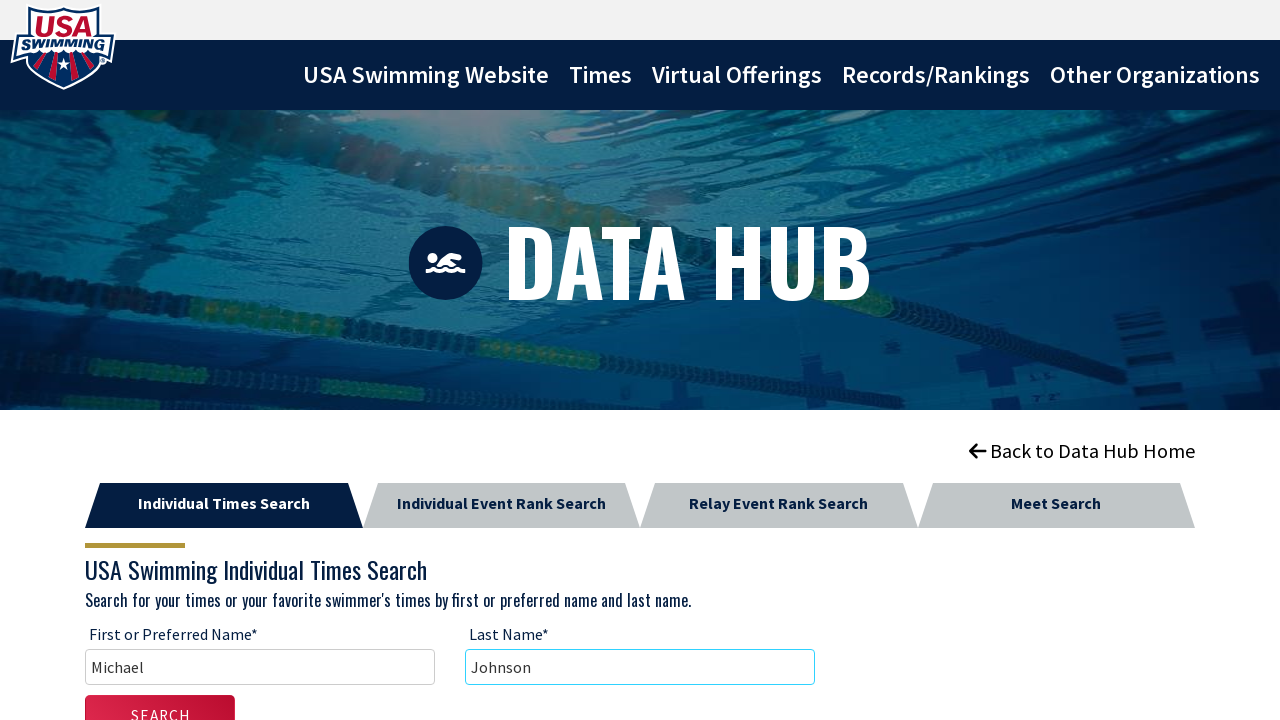

Submitted swimmer search by pressing Enter on input[name='lastName']
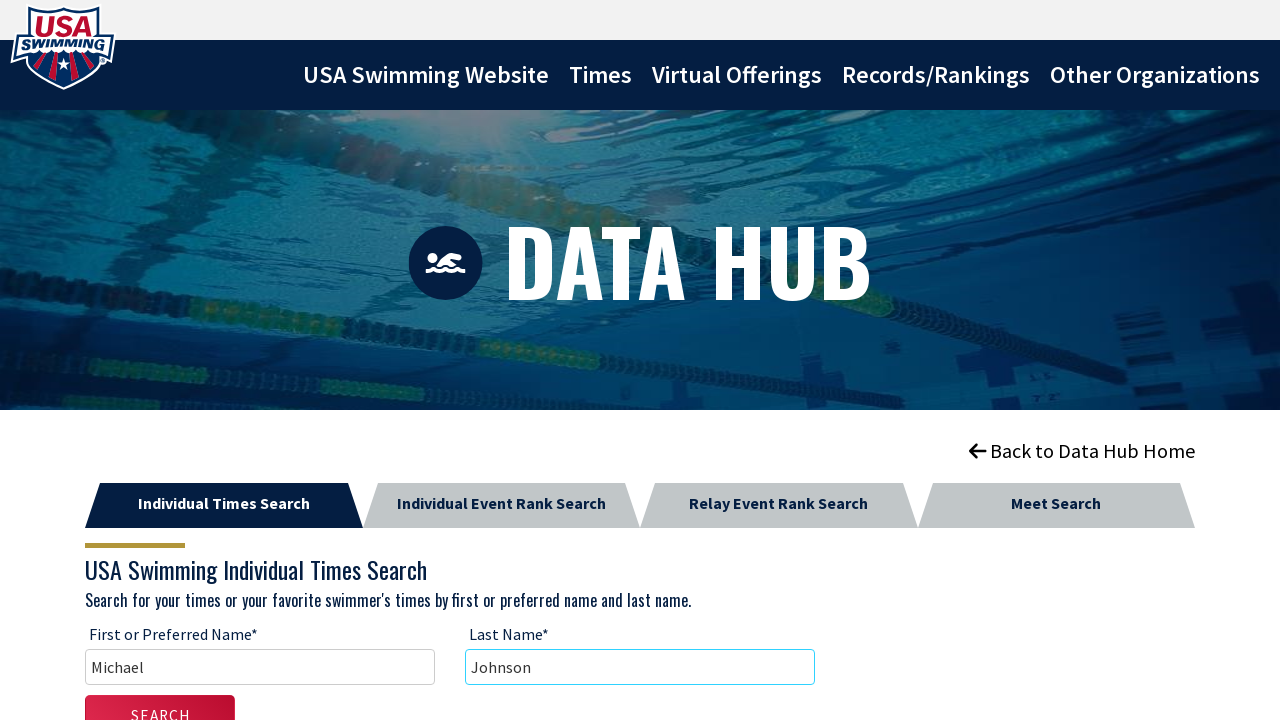

Waited for search results to load
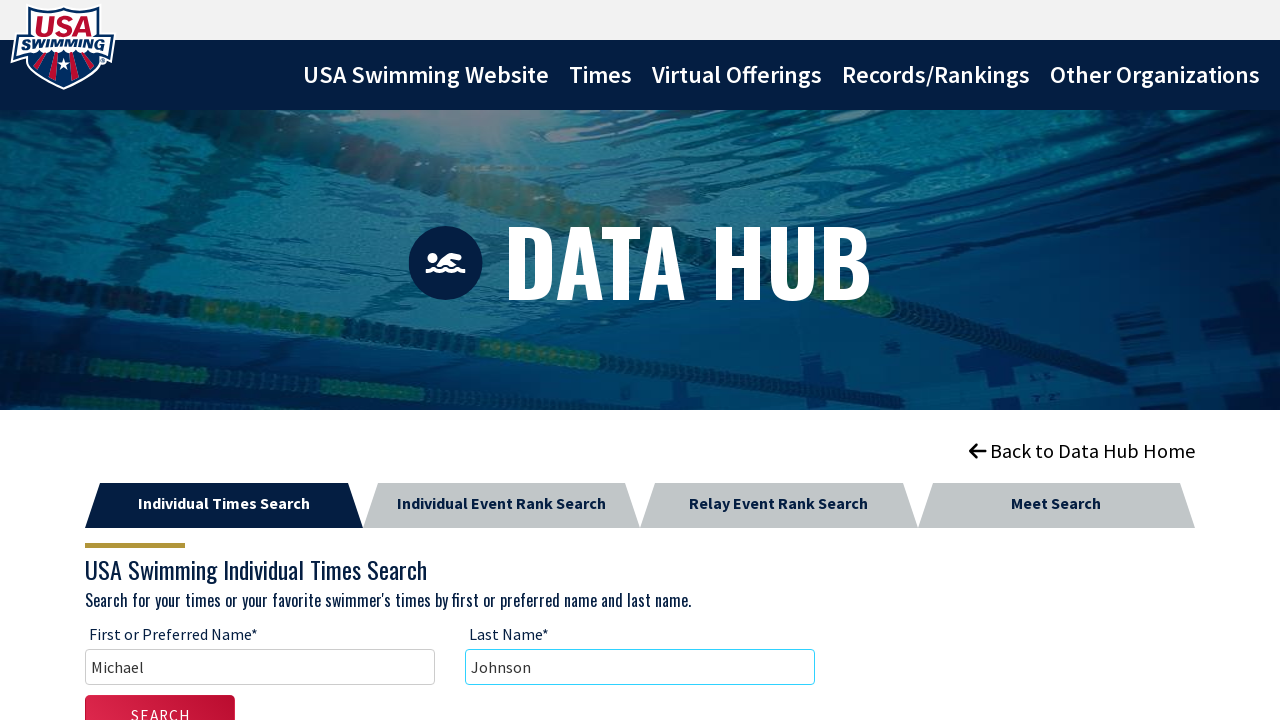

Clicked profile button for swimmer from Rockwood Swim Club at (1114, 360) on //tr[contains(., 'Rockwood Swim Club')]//*[contains(@class, '_ActionButton_')]
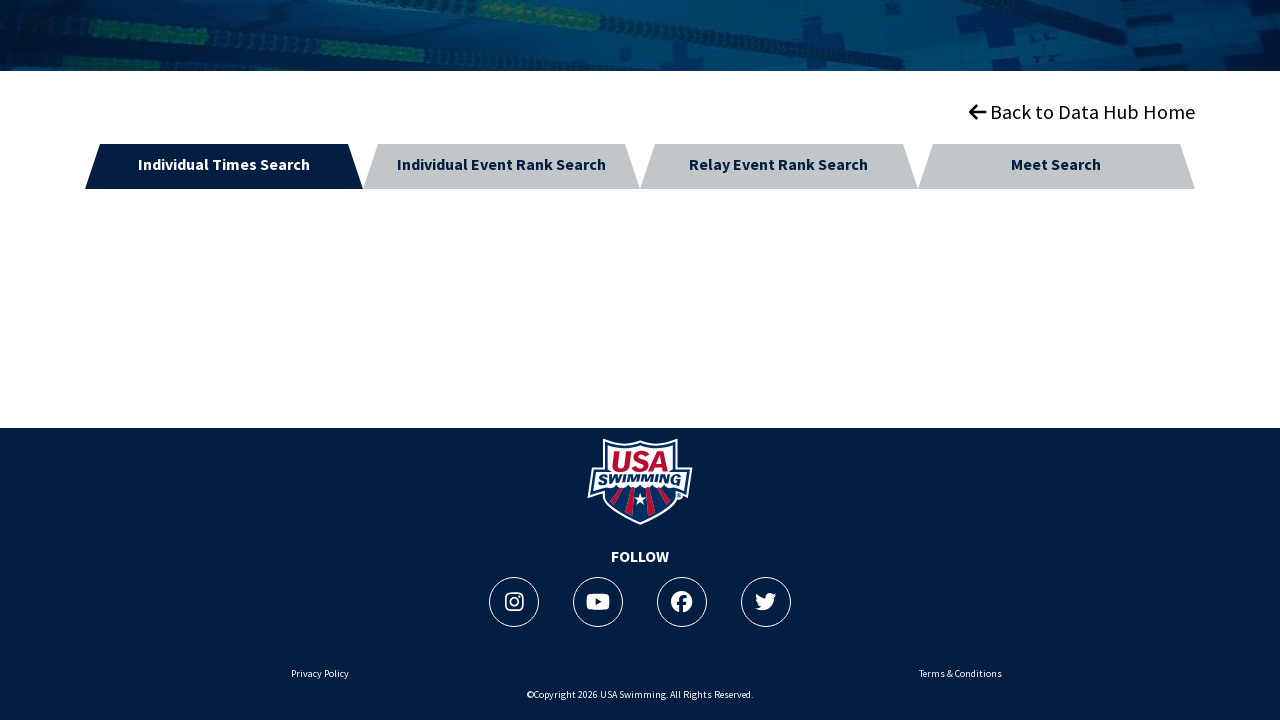

Waited for swimmer profile page to load
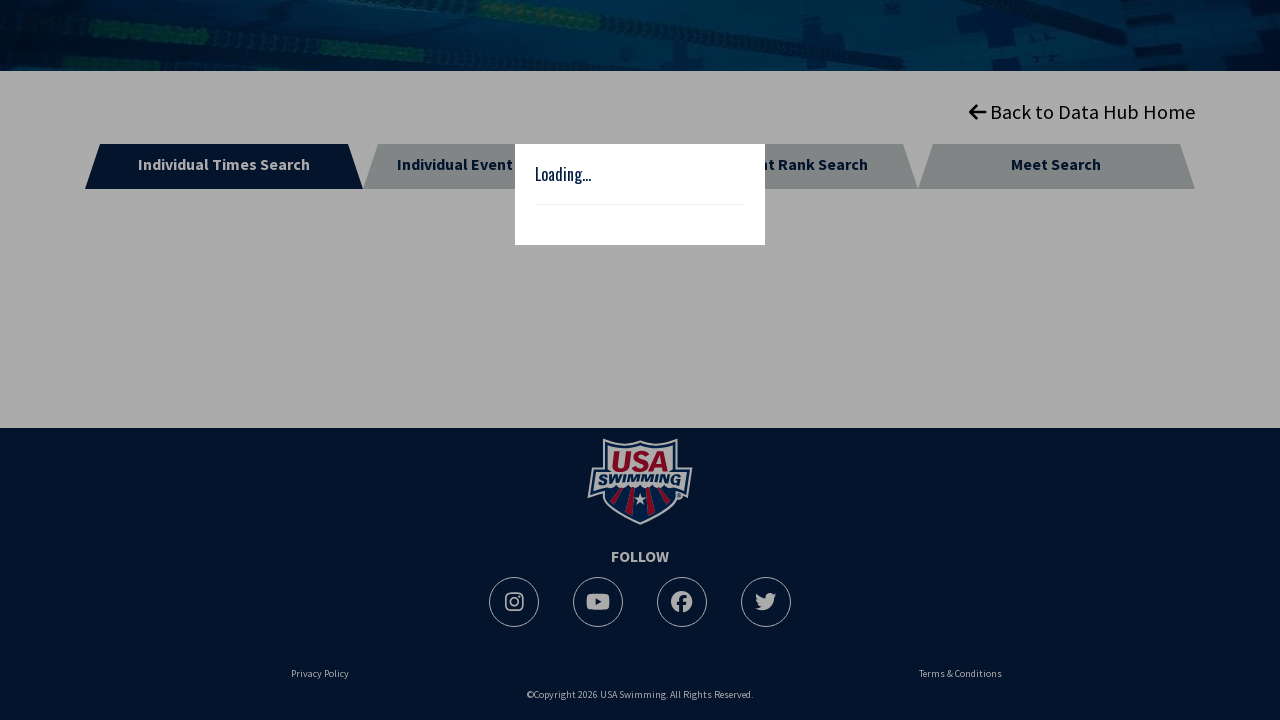

Selected 'All Years' from competition year dropdown on select#competitionYearId
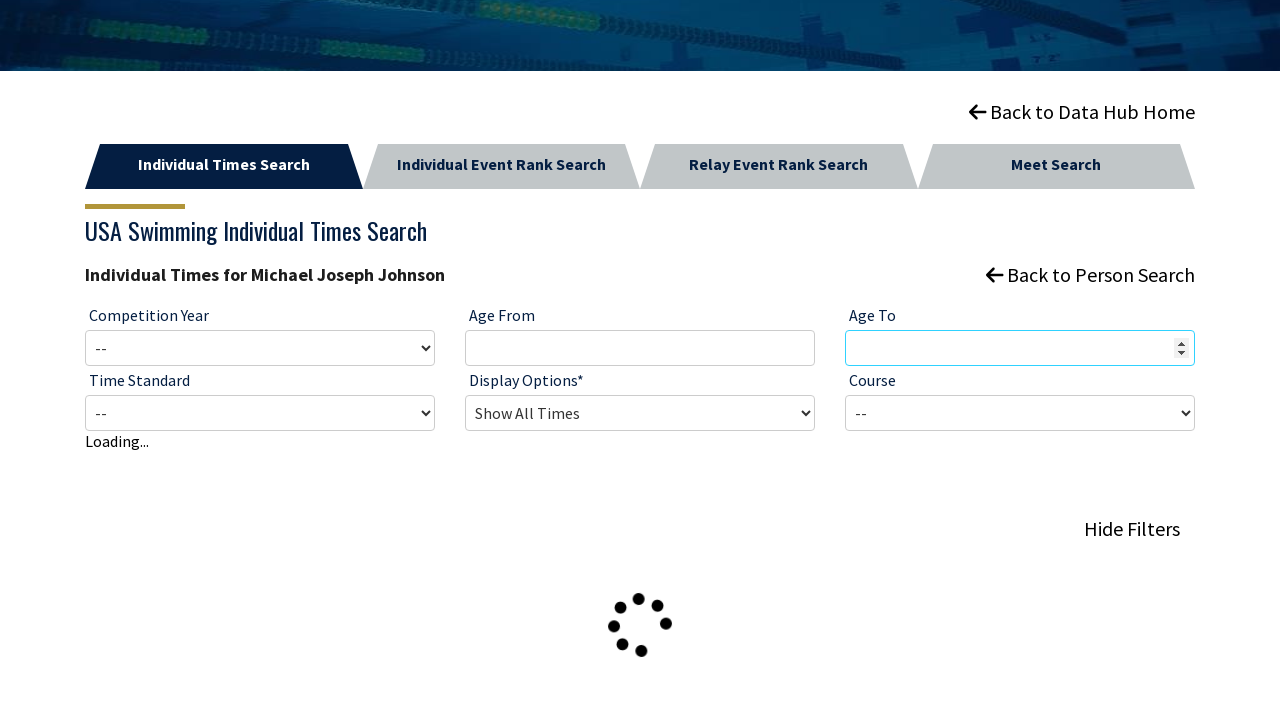

Results table loaded and verified
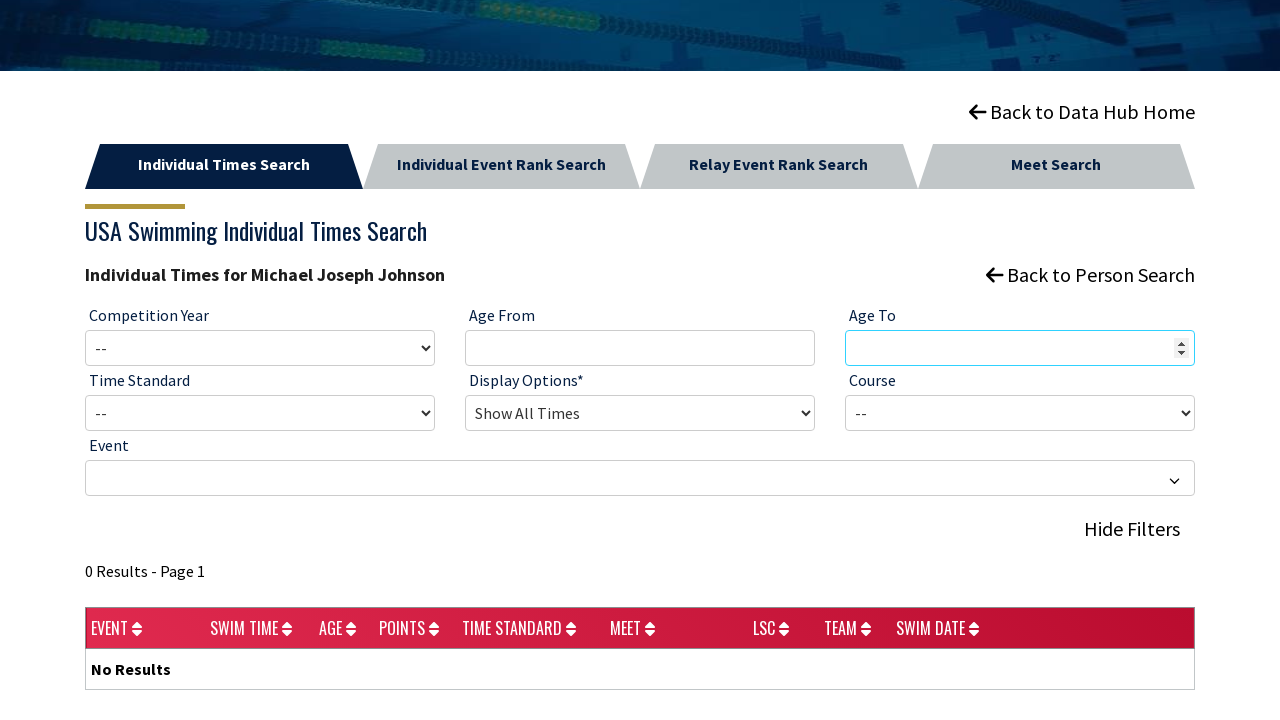

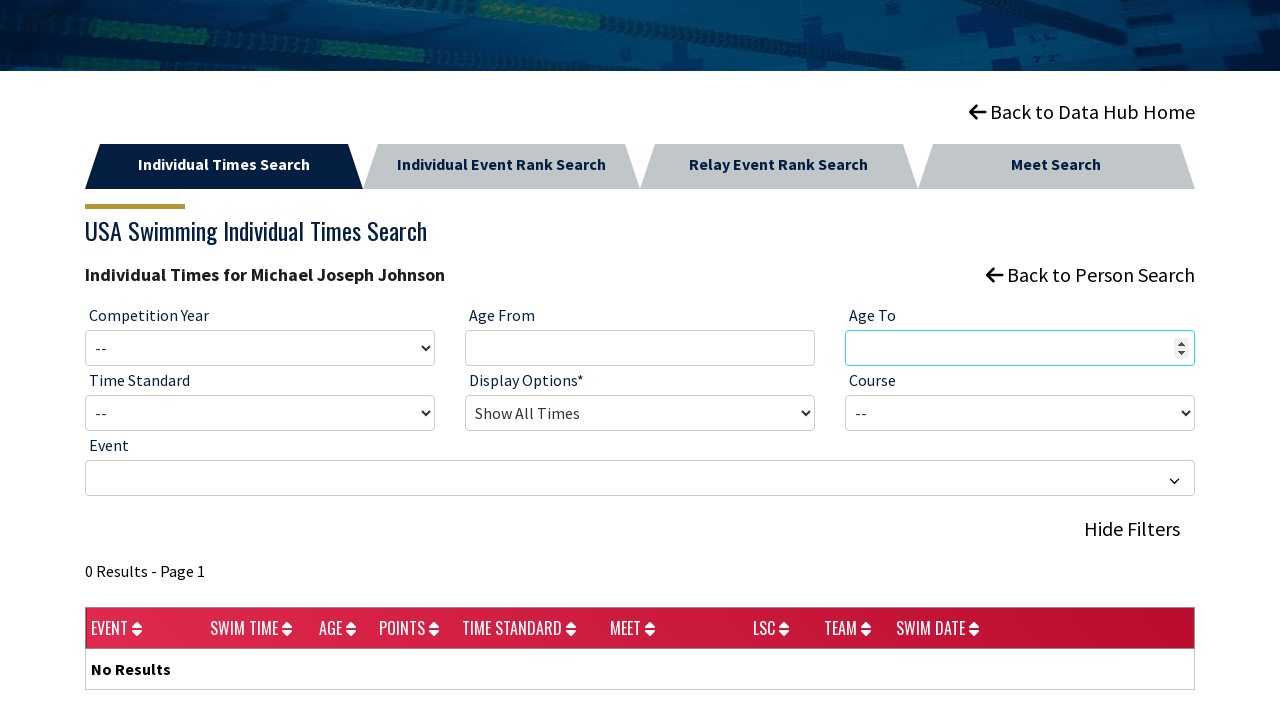